Tests flight booking form by selecting source and destination airports, choosing one-way trip, selecting passengers, and attempting to search for flights

Starting URL: https://rahulshettyacademy.com/dropdownsPractise/

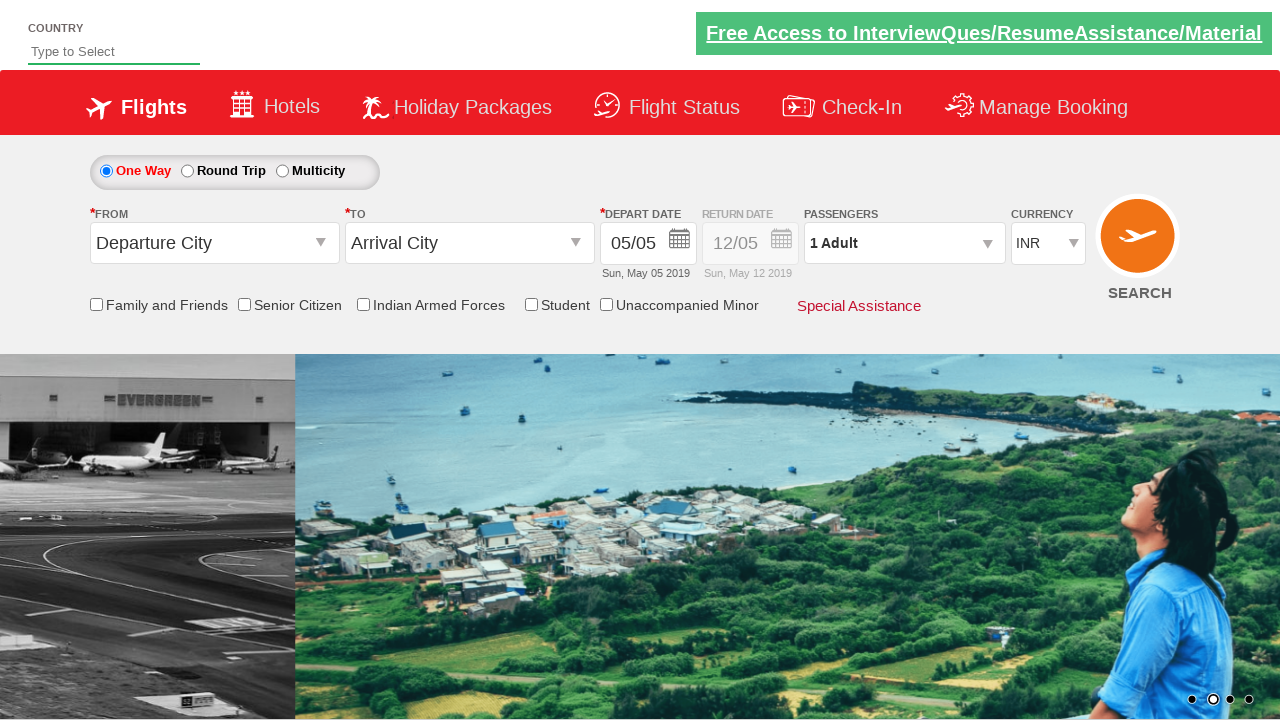

Clicked on source airport dropdown at (214, 243) on #ctl00_mainContent_ddl_originStation1_CTXT
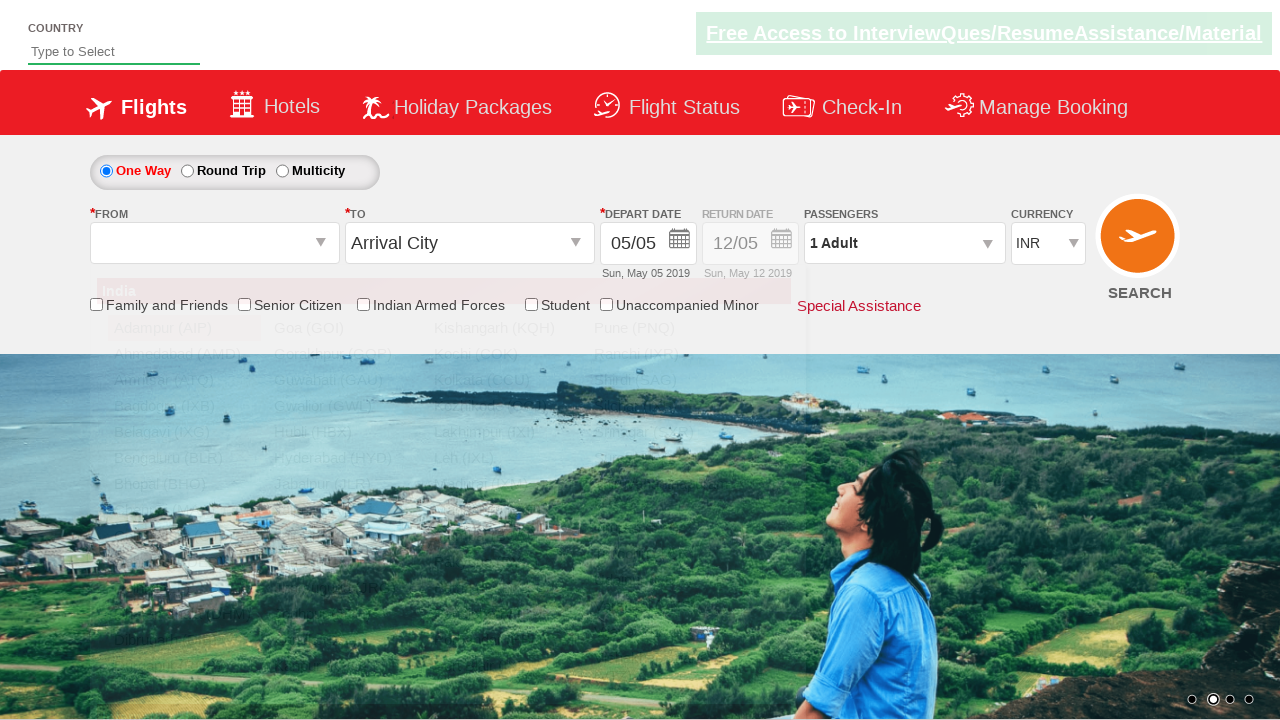

Selected Delhi (DEL) as source airport at (184, 588) on xpath=//a[@value='DEL']
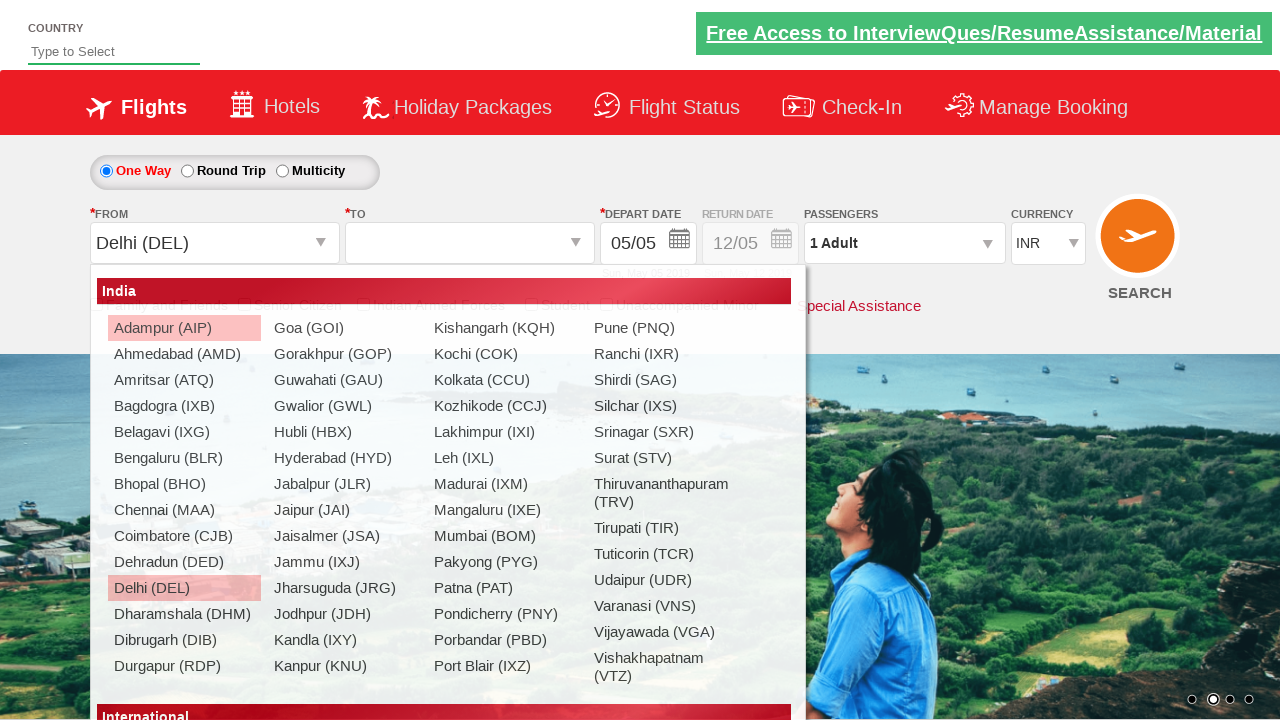

Waited for destination dropdown to be ready
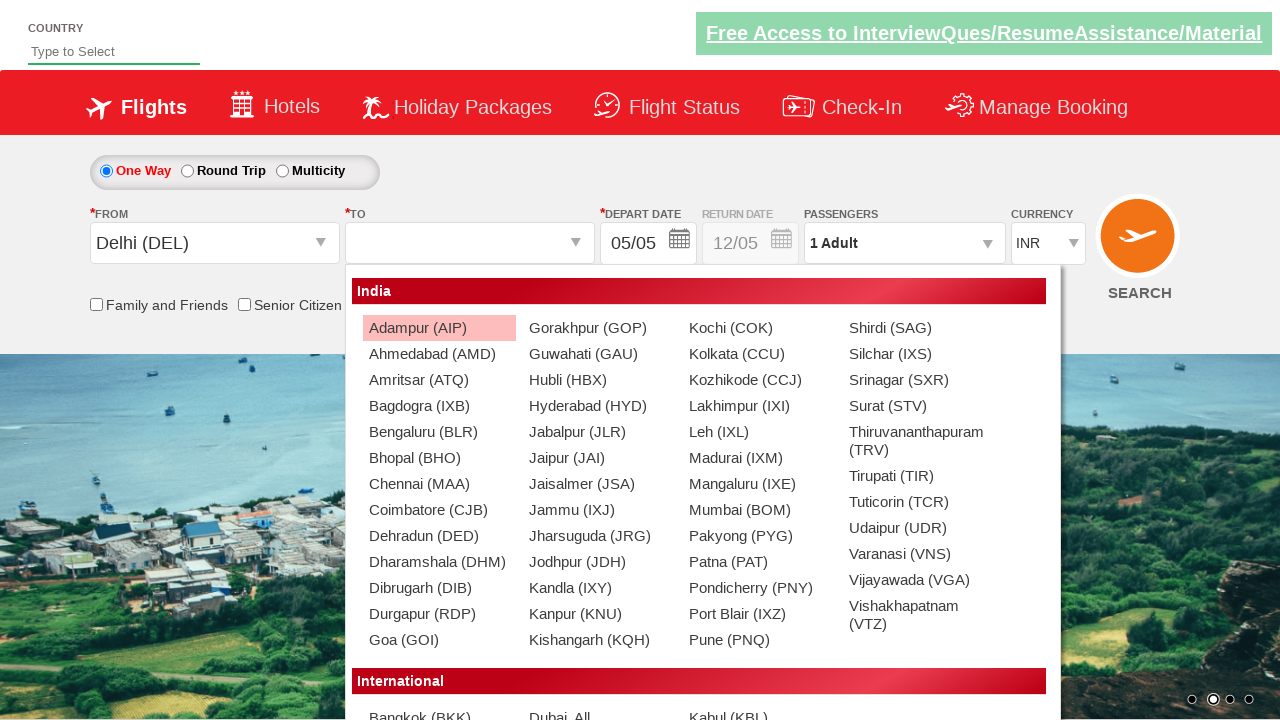

Clicked on destination airport dropdown at (470, 243) on #ctl00_mainContent_ddl_destinationStation1_CTXT
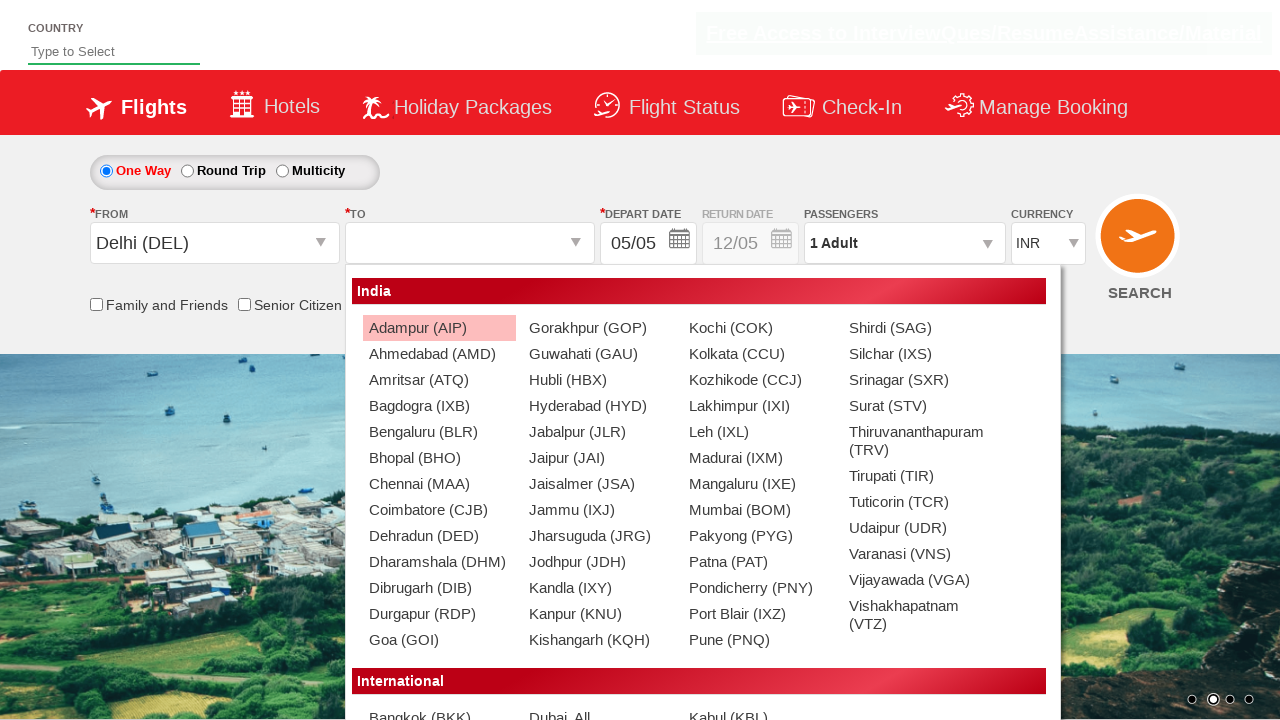

Selected Mumbai (BOM) as destination airport at (759, 510) on xpath=//div[@id='ctl00_mainContent_ddl_destinationStation1_CTNR']//a[contains(te
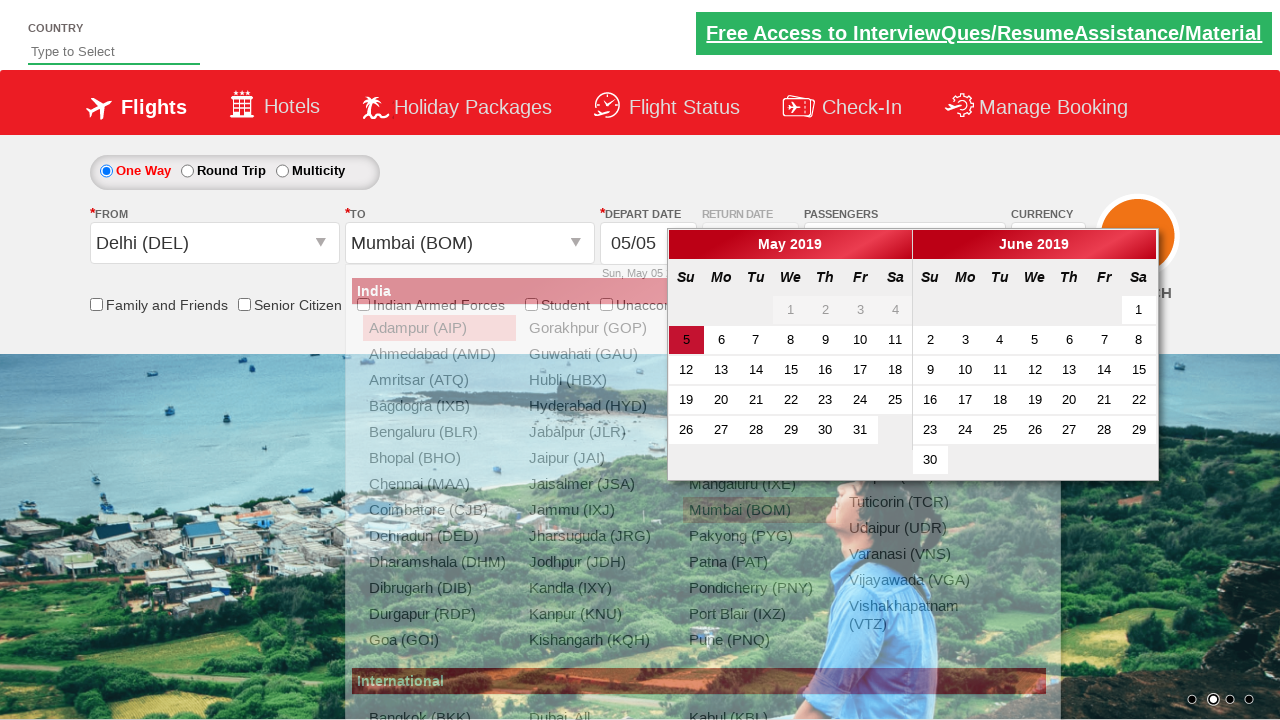

Selected one-way trip option at (106, 171) on #ctl00_mainContent_rbtnl_Trip_0
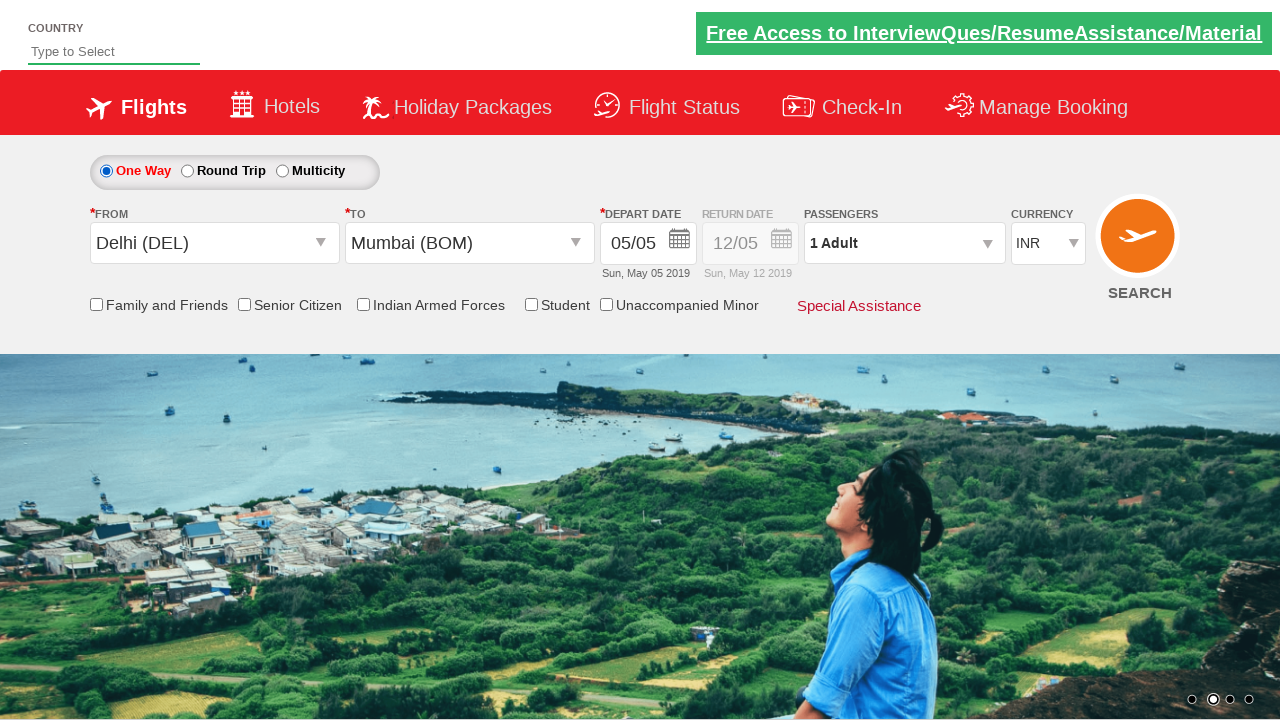

Checked friends and family checkbox at (96, 304) on input[id*='ctl00_mainContent_chk_friendsandfamily']
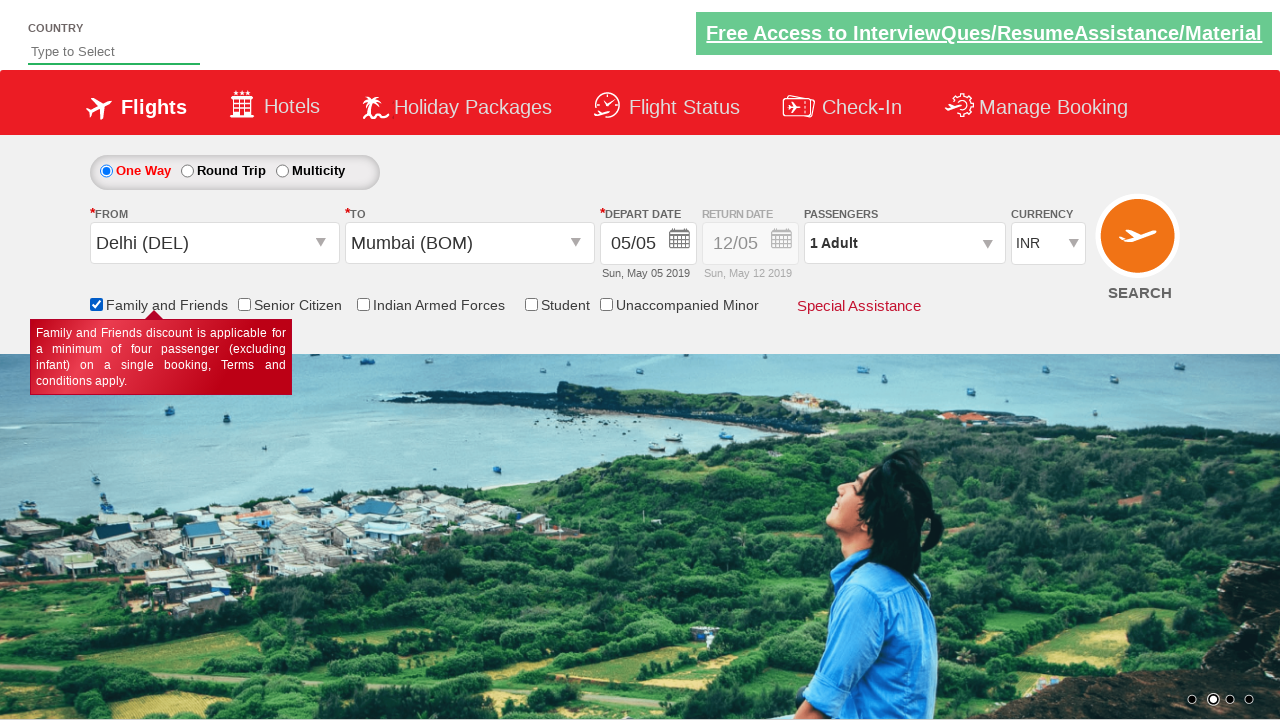

Opened passenger selection dropdown at (904, 243) on #divpaxinfo
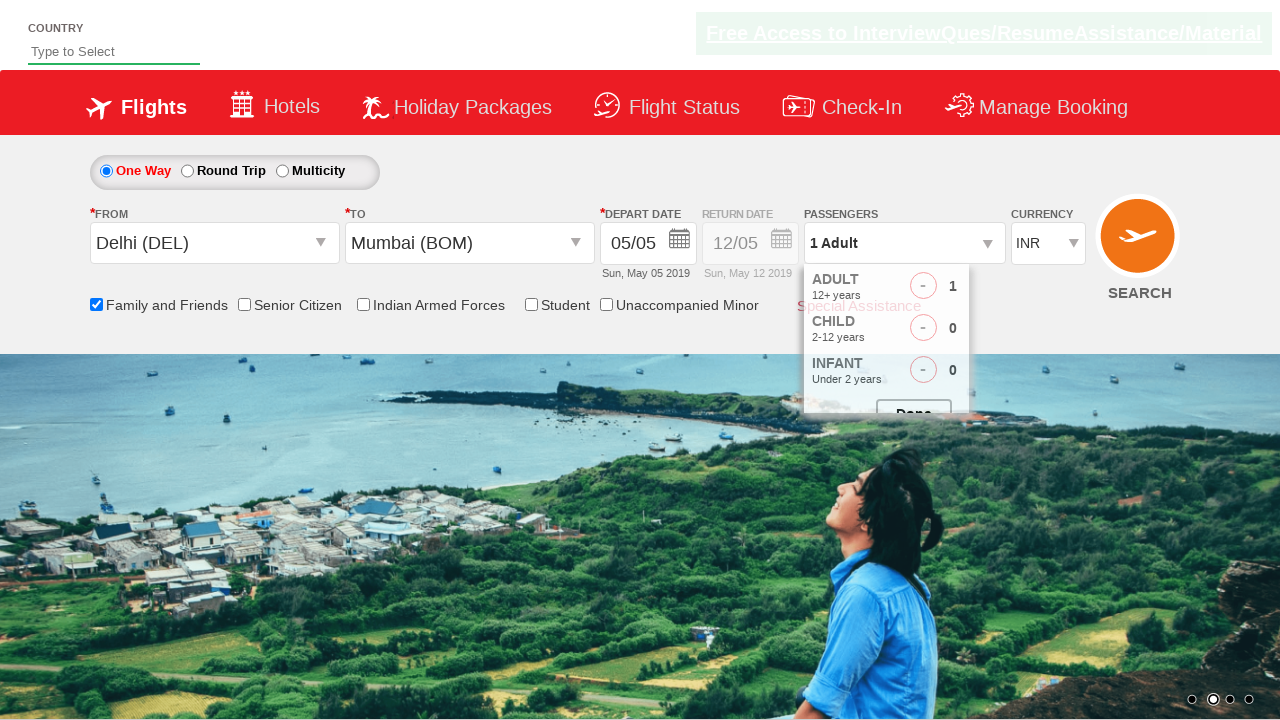

Incremented adult passenger count (iteration 1 of 2) at (982, 288) on #hrefIncAdt
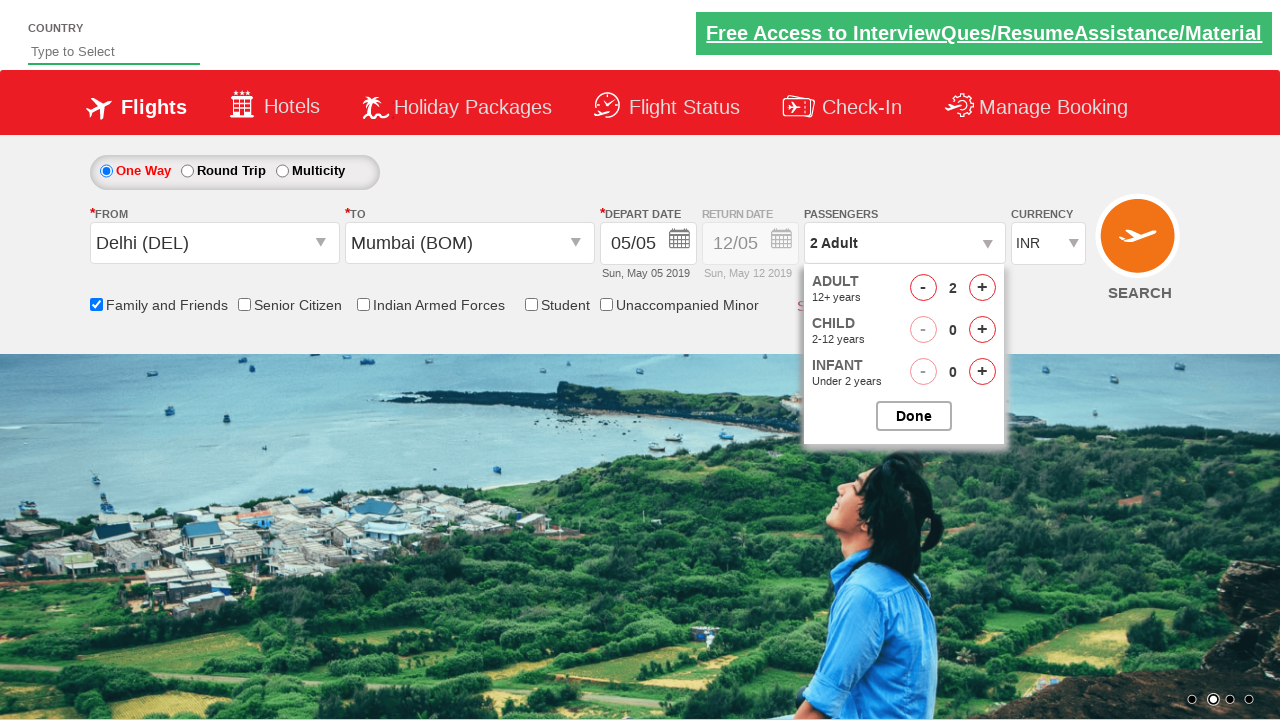

Incremented adult passenger count (iteration 2 of 2) at (982, 288) on #hrefIncAdt
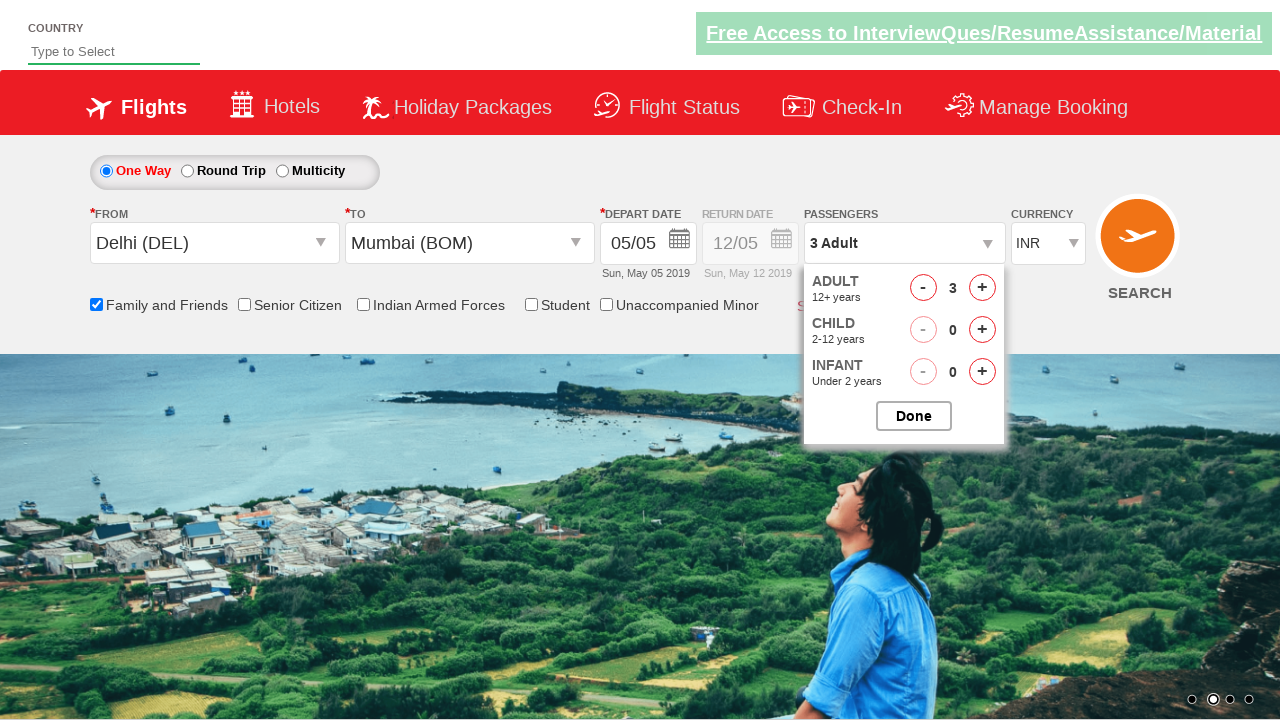

Closed passenger selection dropdown at (914, 416) on #btnclosepaxoption
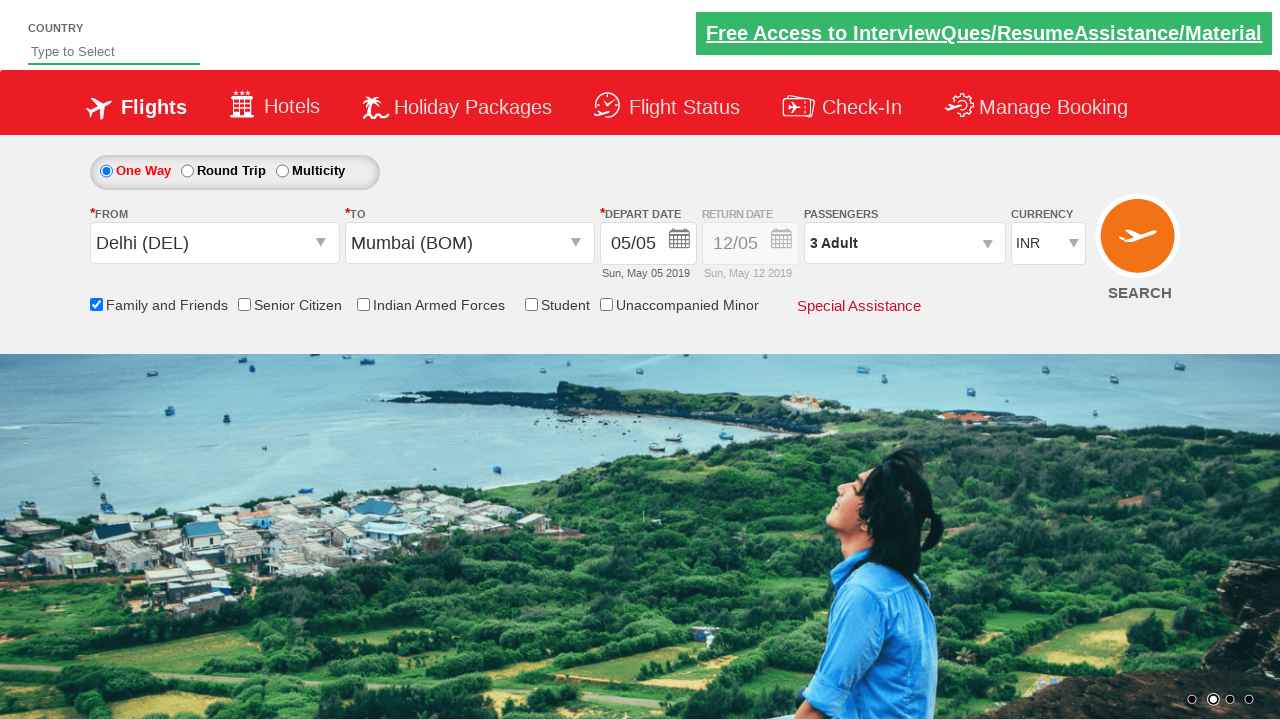

Clicked search button to find flights at (1140, 245) on #ctl00_mainContent_btn_FindFlights
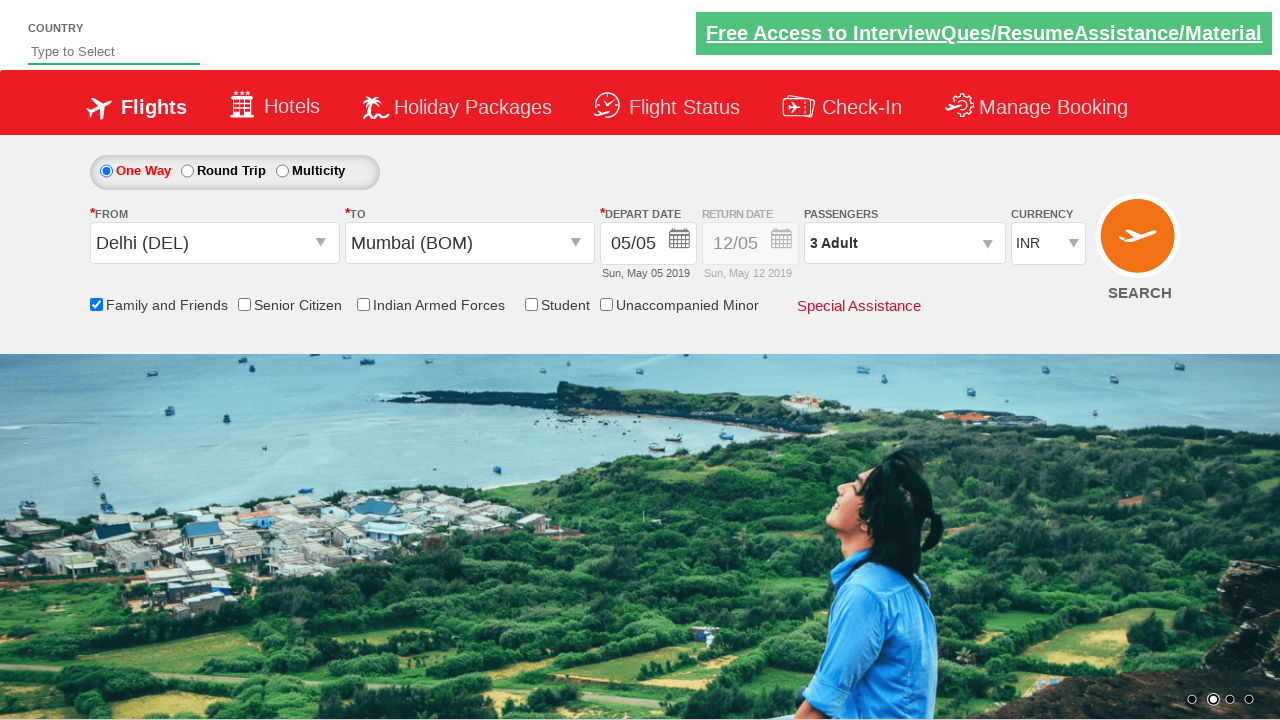

Set up dialog handler to accept alerts
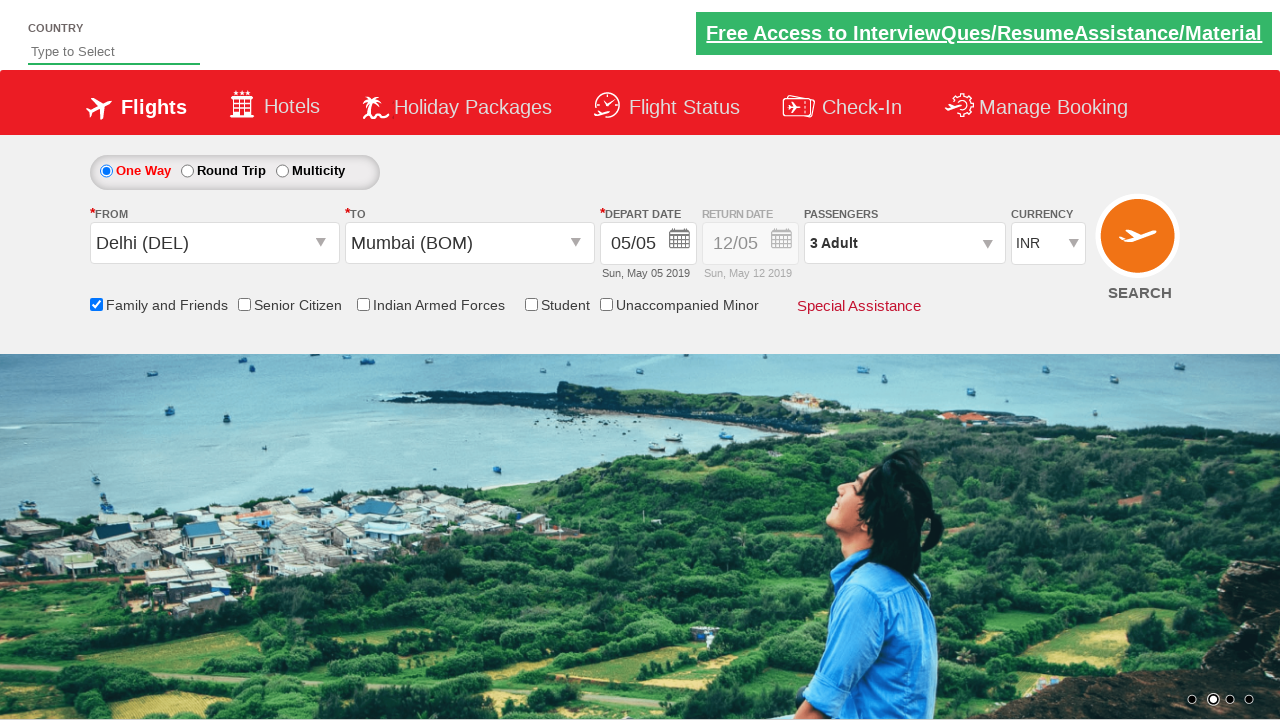

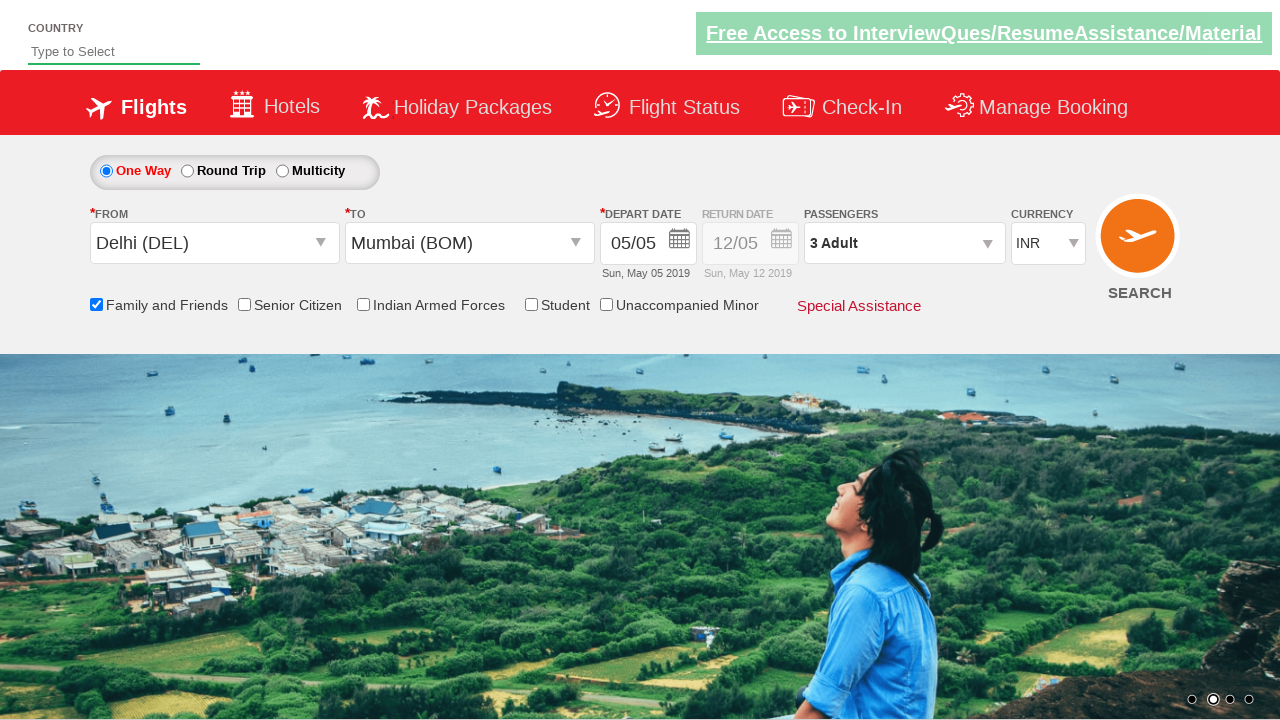